Tests that entered text is trimmed when editing a todo item

Starting URL: https://demo.playwright.dev/todomvc

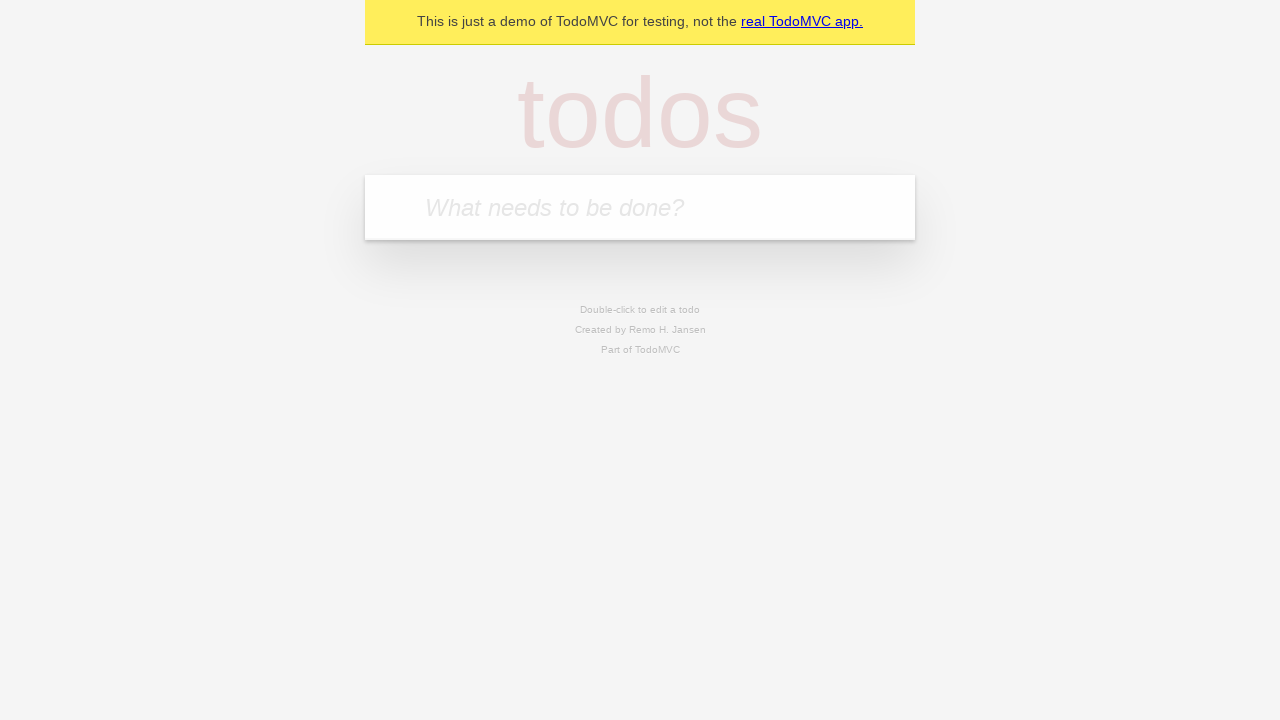

Filled todo input with 'buy some cheese' on internal:attr=[placeholder="What needs to be done?"i]
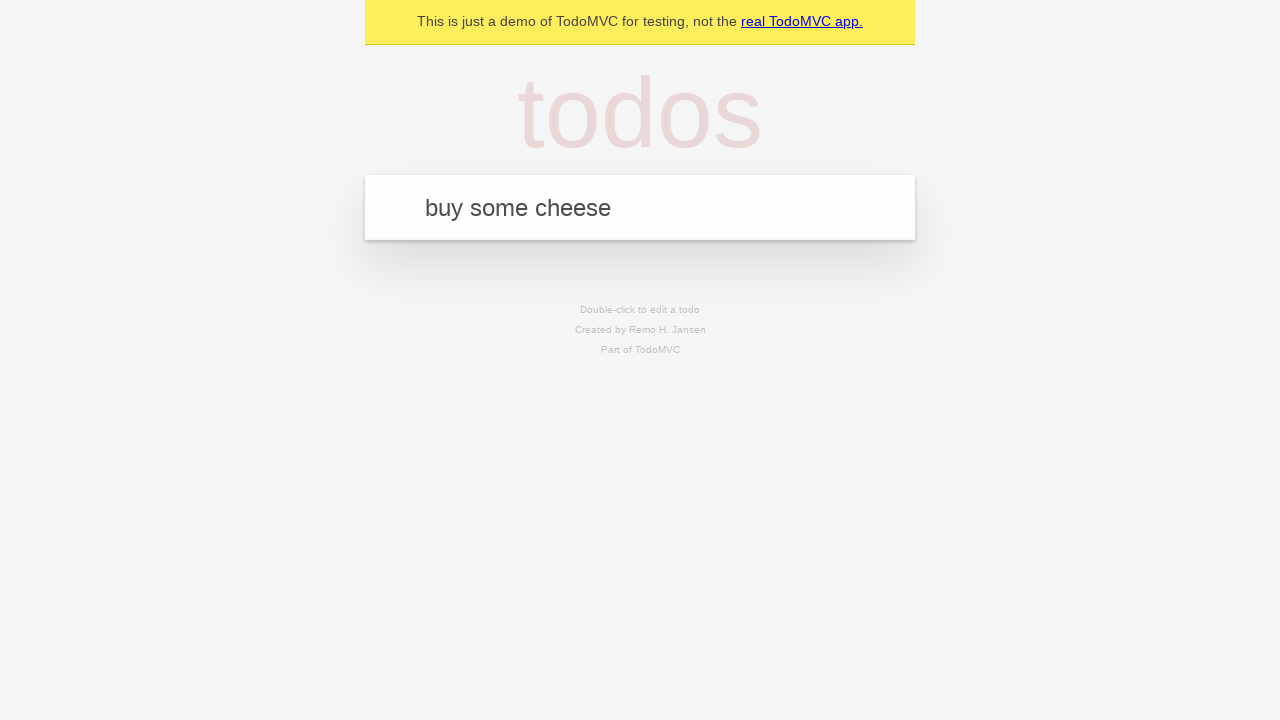

Pressed Enter to create first todo on internal:attr=[placeholder="What needs to be done?"i]
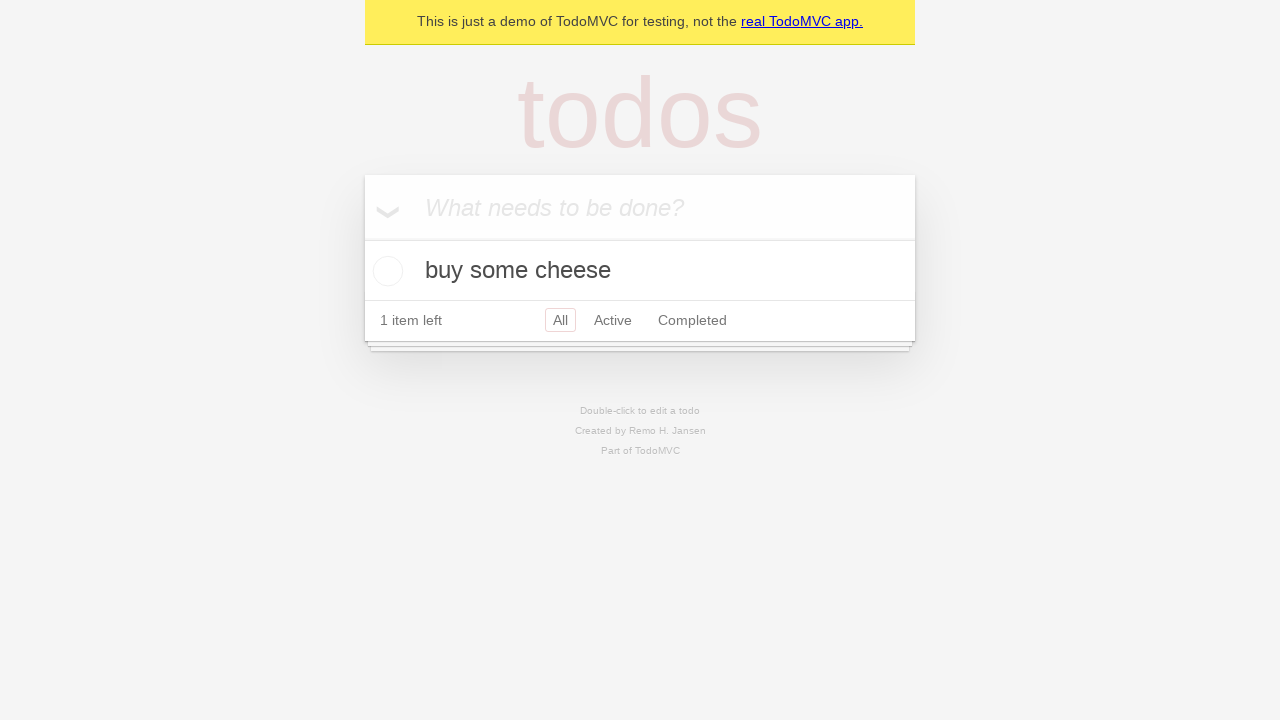

Filled todo input with 'feed the cat' on internal:attr=[placeholder="What needs to be done?"i]
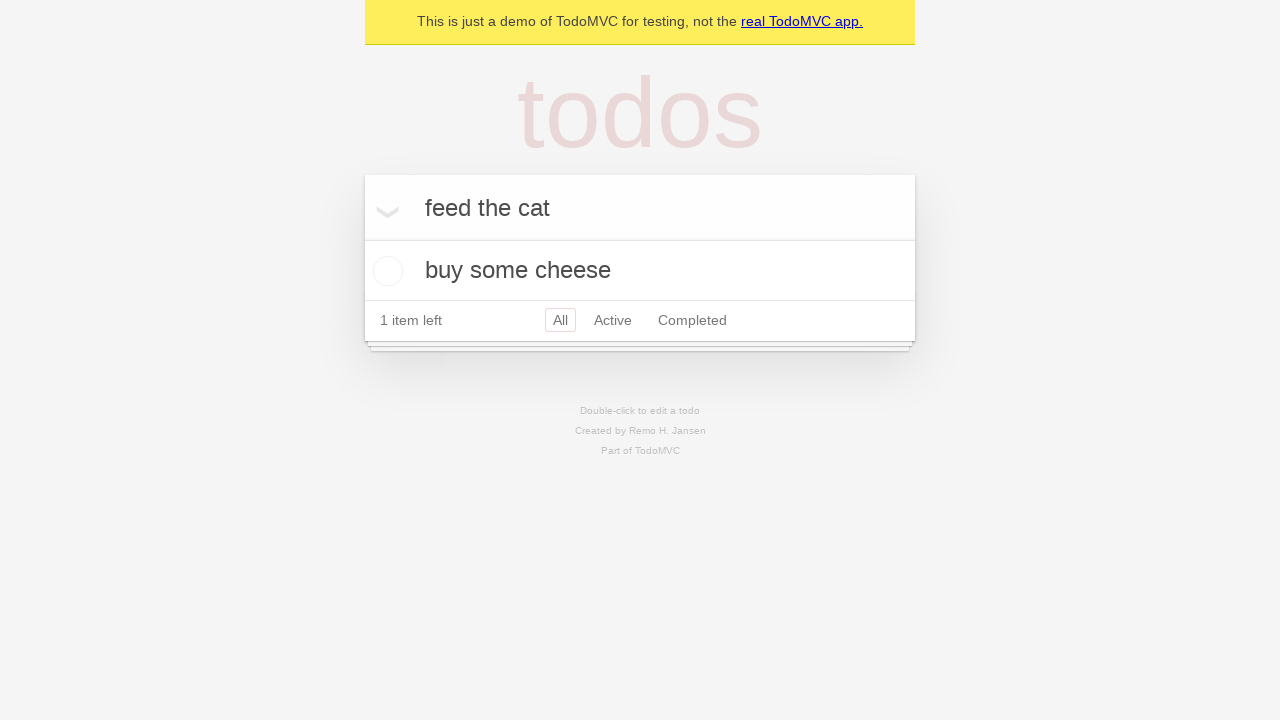

Pressed Enter to create second todo on internal:attr=[placeholder="What needs to be done?"i]
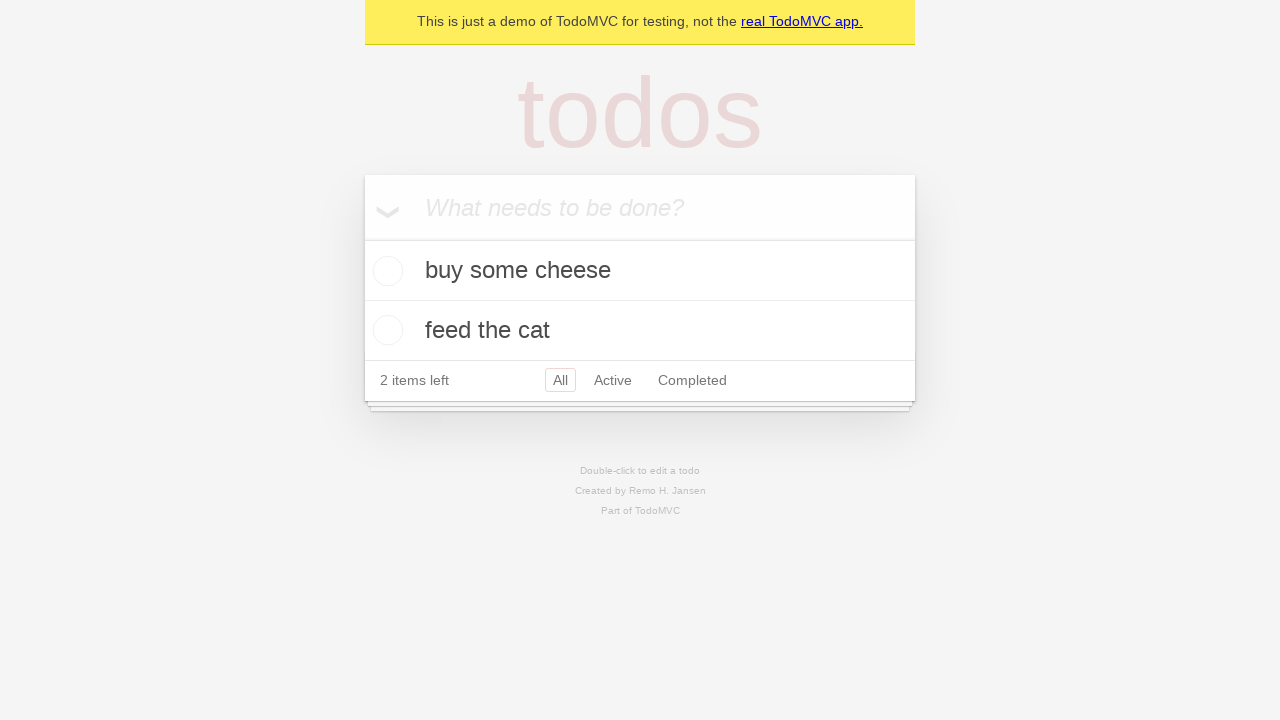

Filled todo input with 'book a doctors appointment' on internal:attr=[placeholder="What needs to be done?"i]
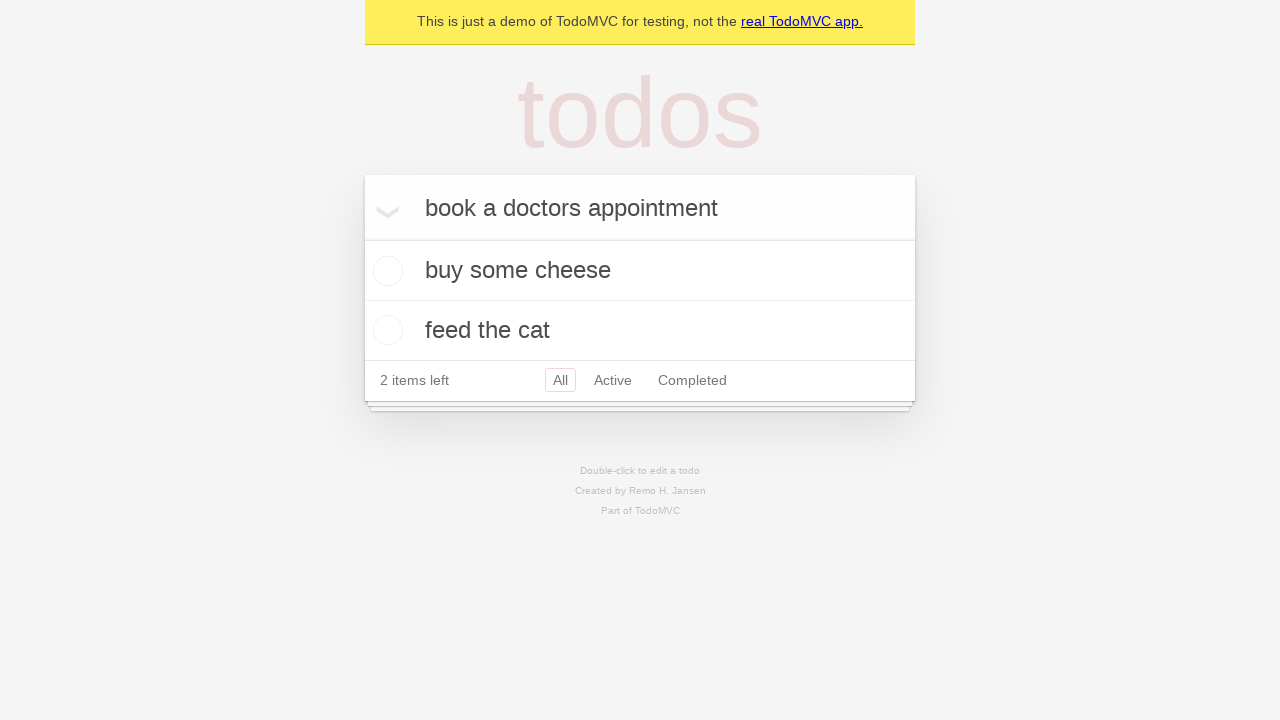

Pressed Enter to create third todo on internal:attr=[placeholder="What needs to be done?"i]
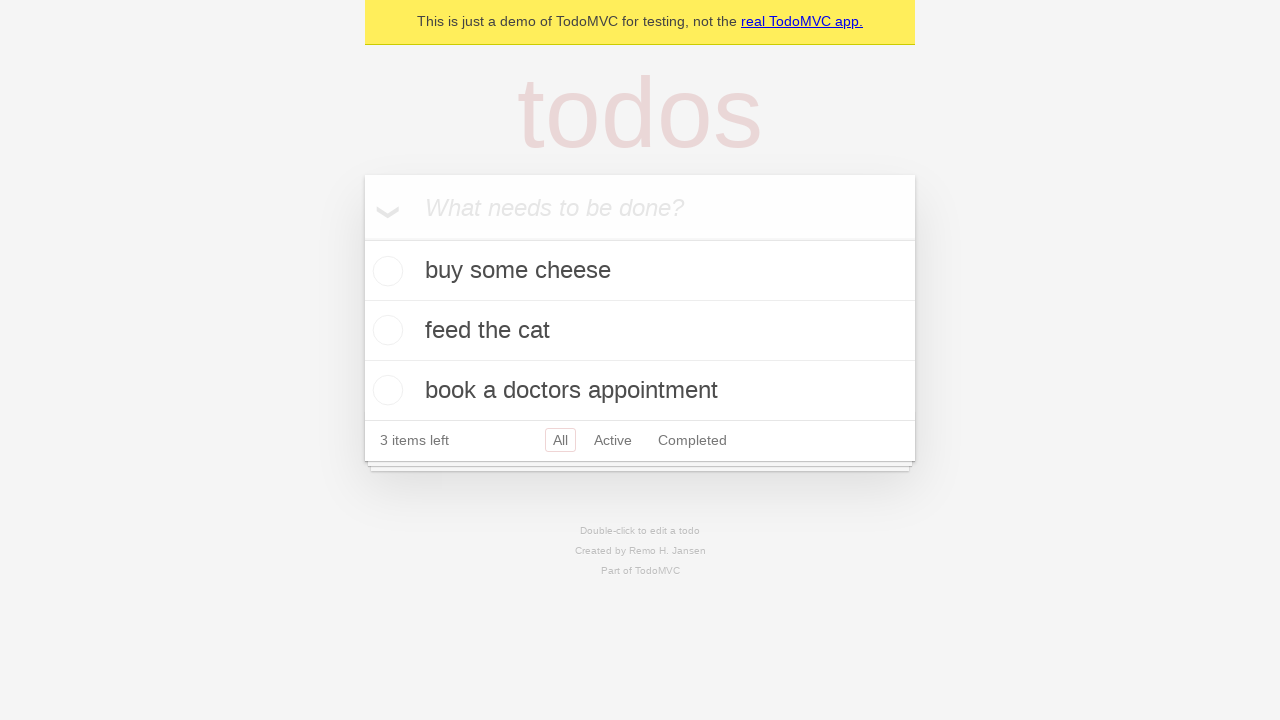

Waited for all three todos to appear
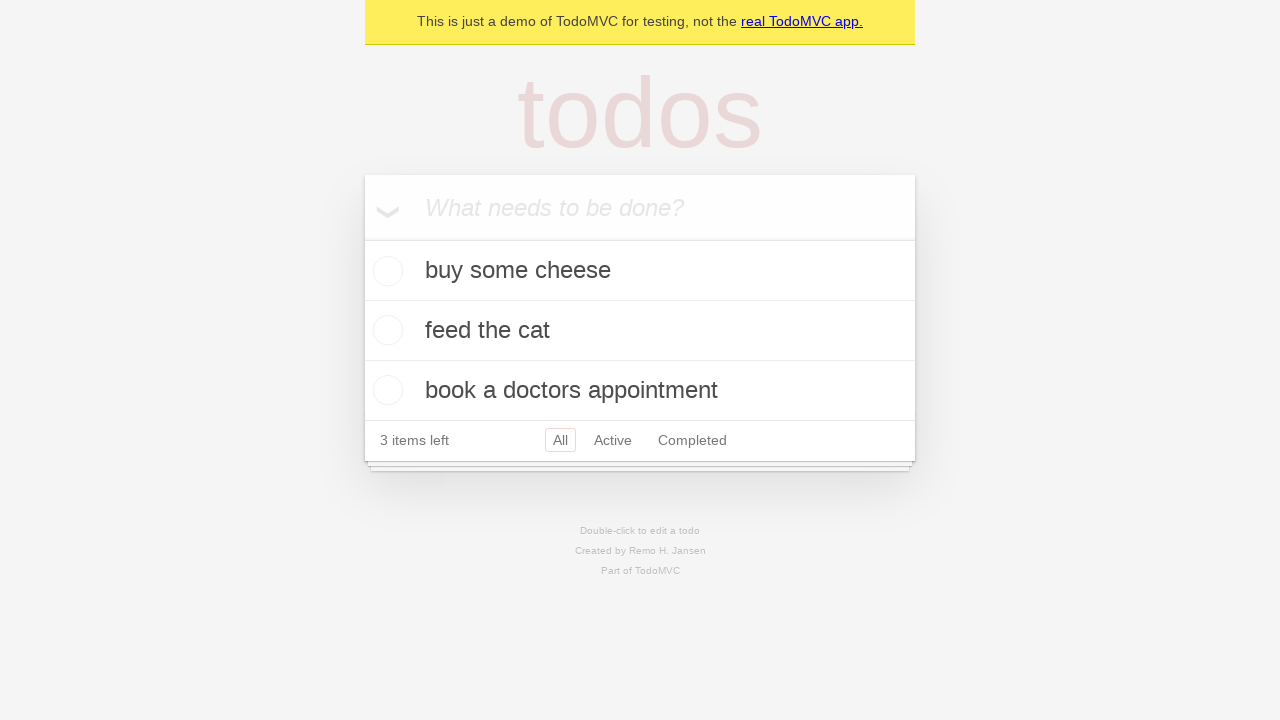

Retrieved all todo items
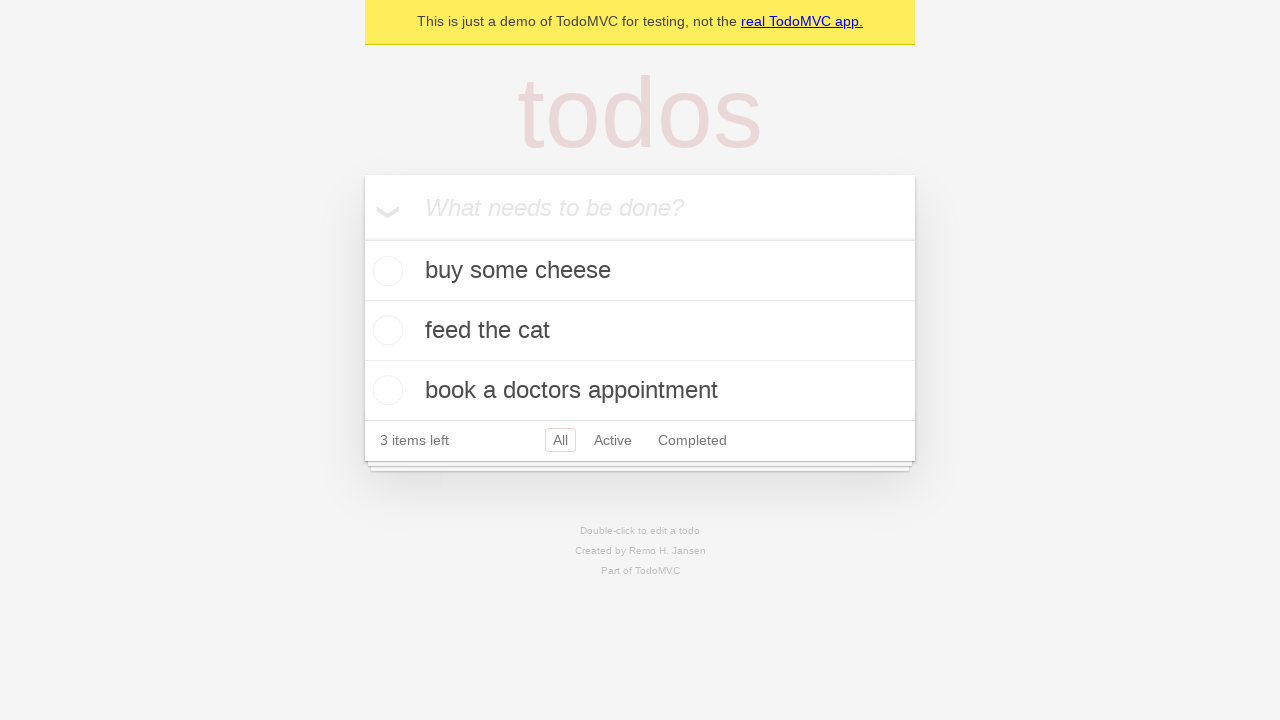

Double-clicked second todo item to enter edit mode at (640, 331) on internal:testid=[data-testid="todo-item"s] >> nth=1
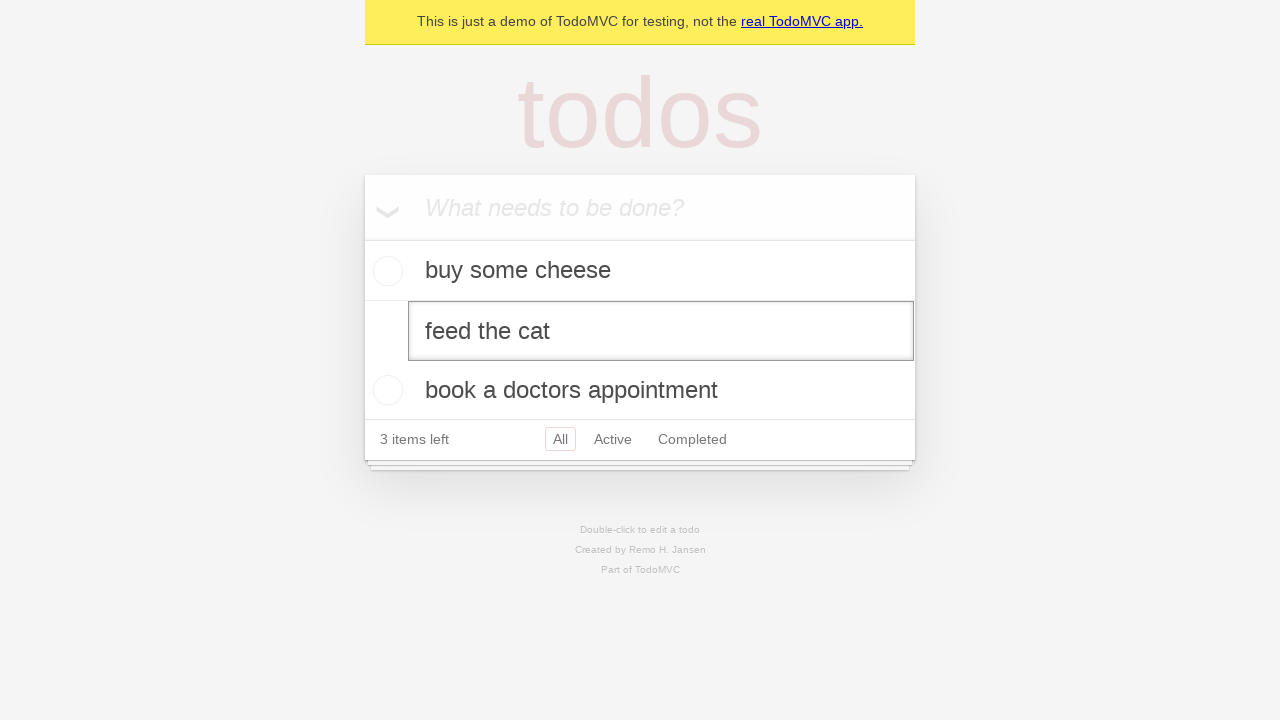

Filled edit field with text containing leading and trailing whitespace on internal:testid=[data-testid="todo-item"s] >> nth=1 >> internal:role=textbox[nam
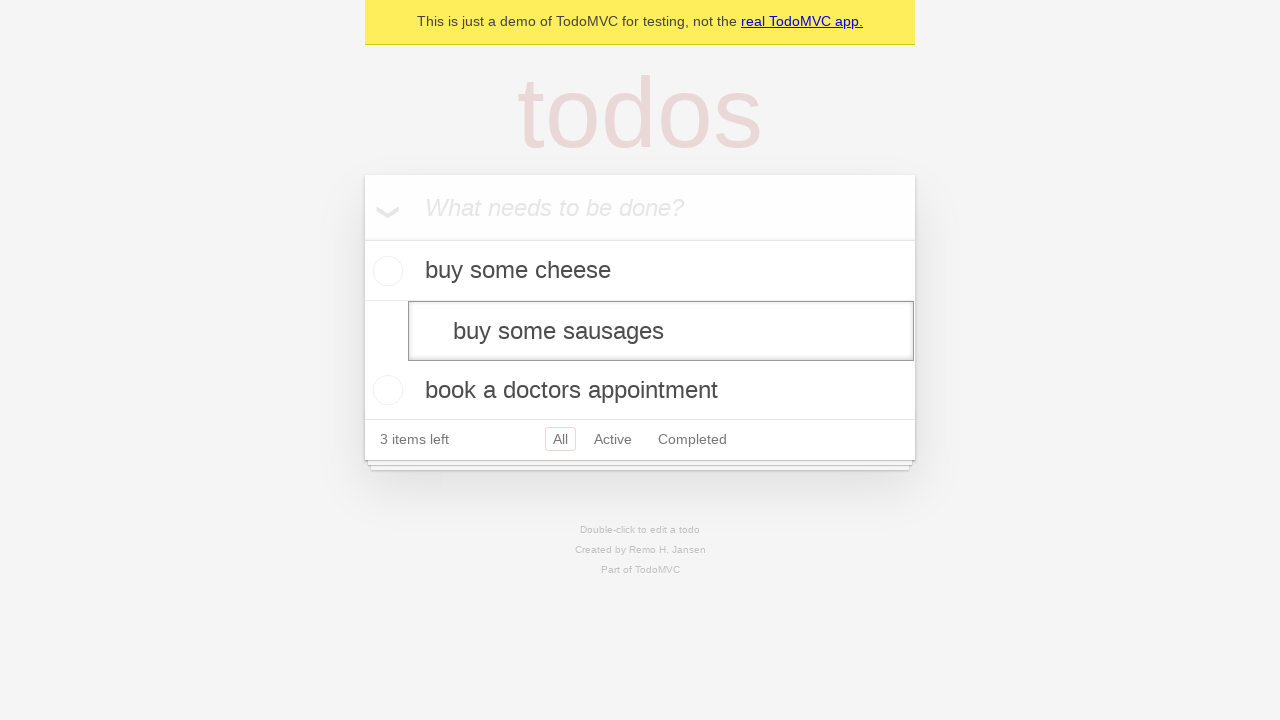

Pressed Enter to confirm edit and verify text is trimmed on internal:testid=[data-testid="todo-item"s] >> nth=1 >> internal:role=textbox[nam
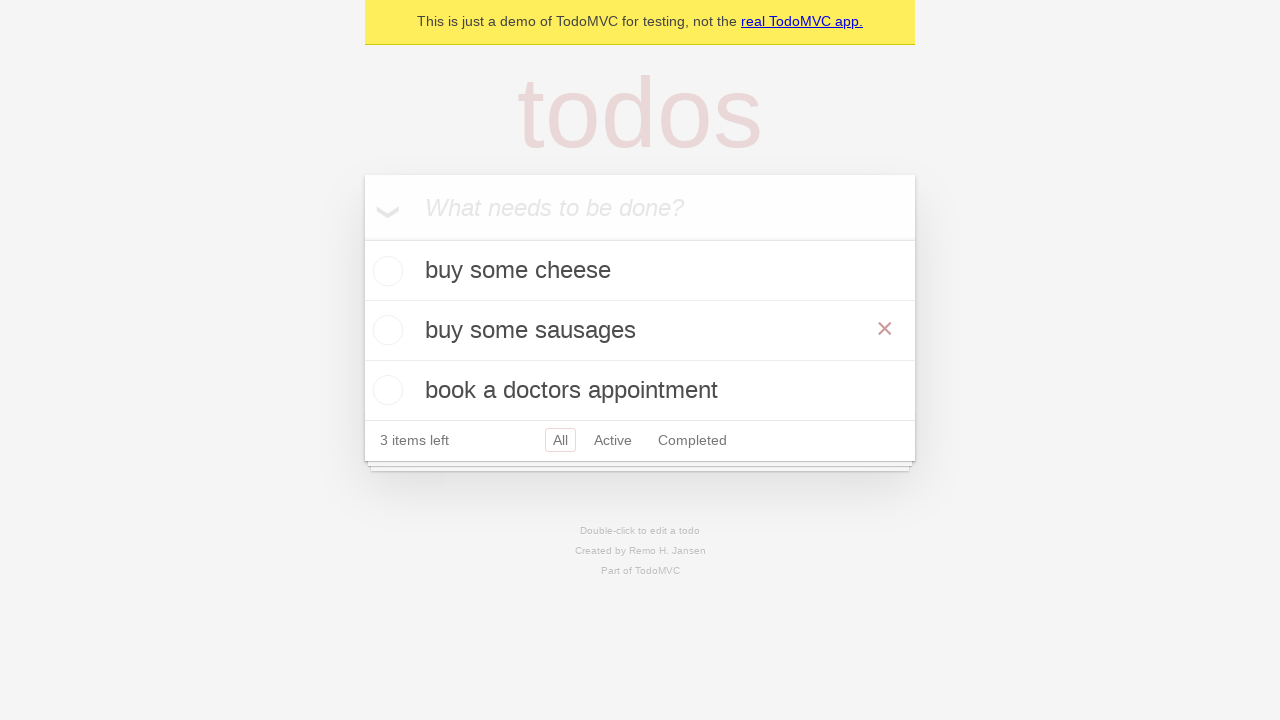

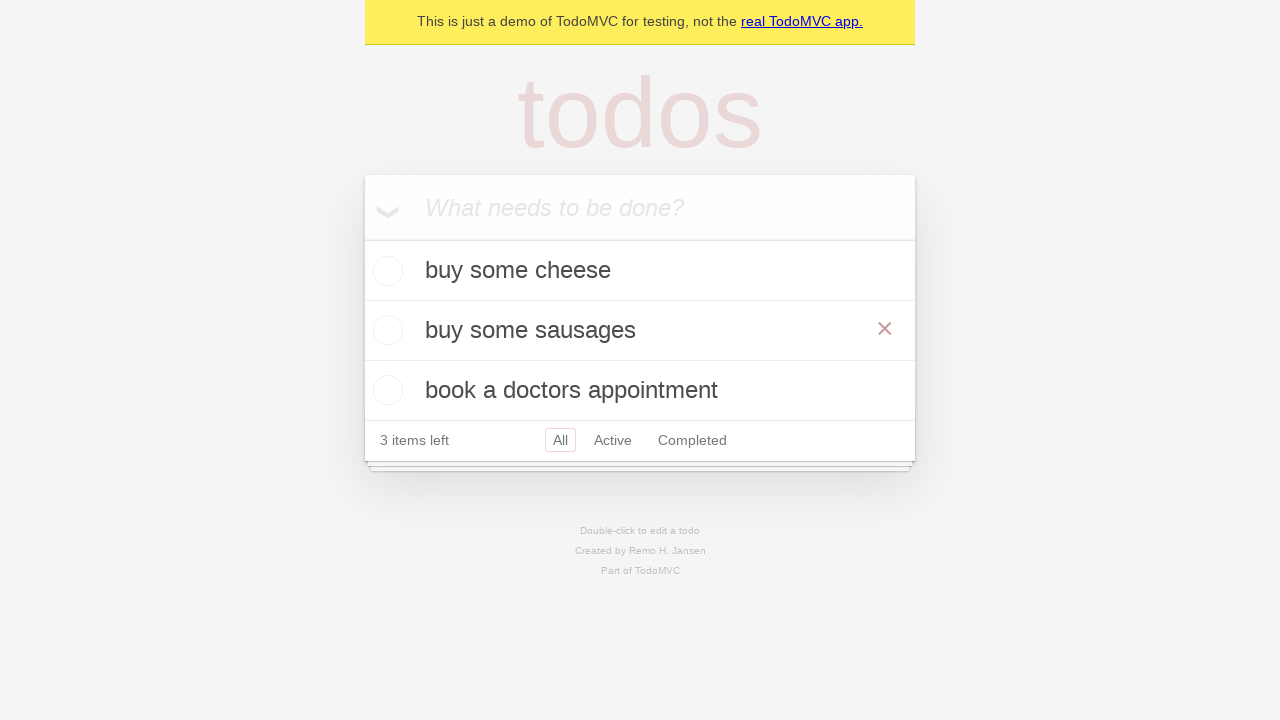